Tests a laminate flooring calculator by entering room and laminate dimensions (set 1: room 1x2m, laminate 103x104mm), selecting laying direction, clicking calculate, and verifying the results.

Starting URL: https://masterskayapola.ru/kalkulyator/laminata.html

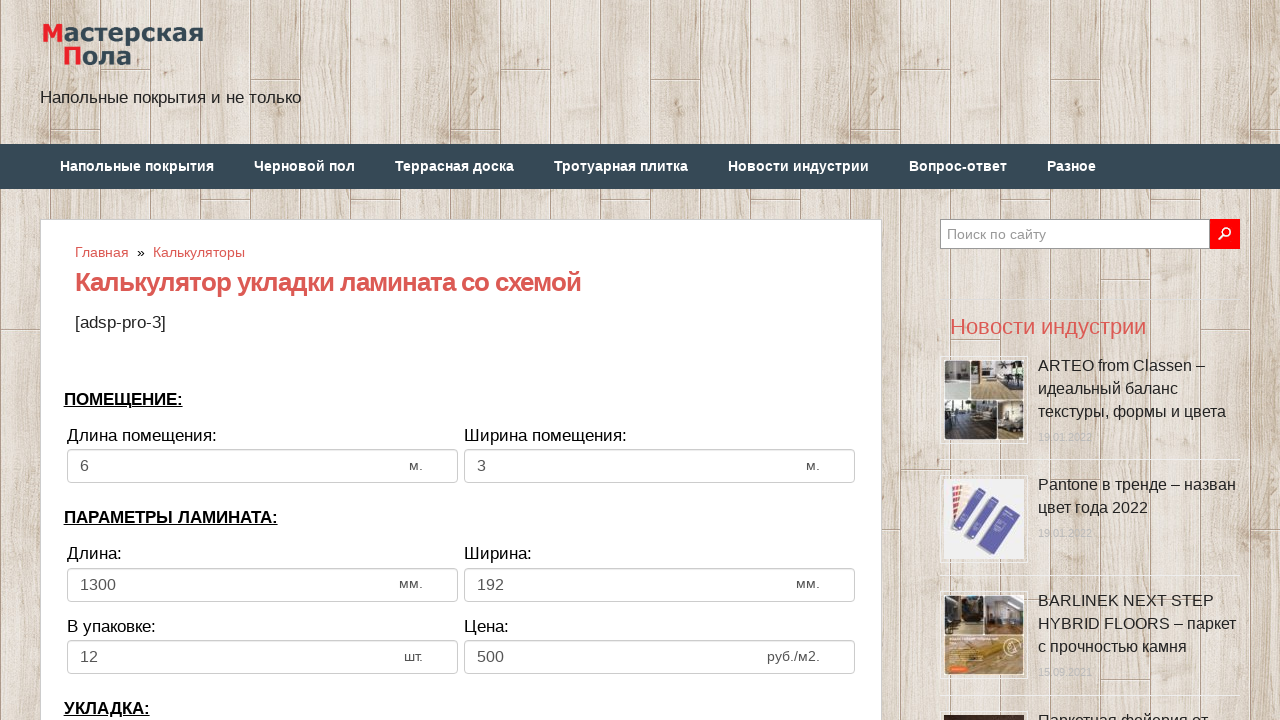

Cleared room width field on input[name='calc_roomwidth']
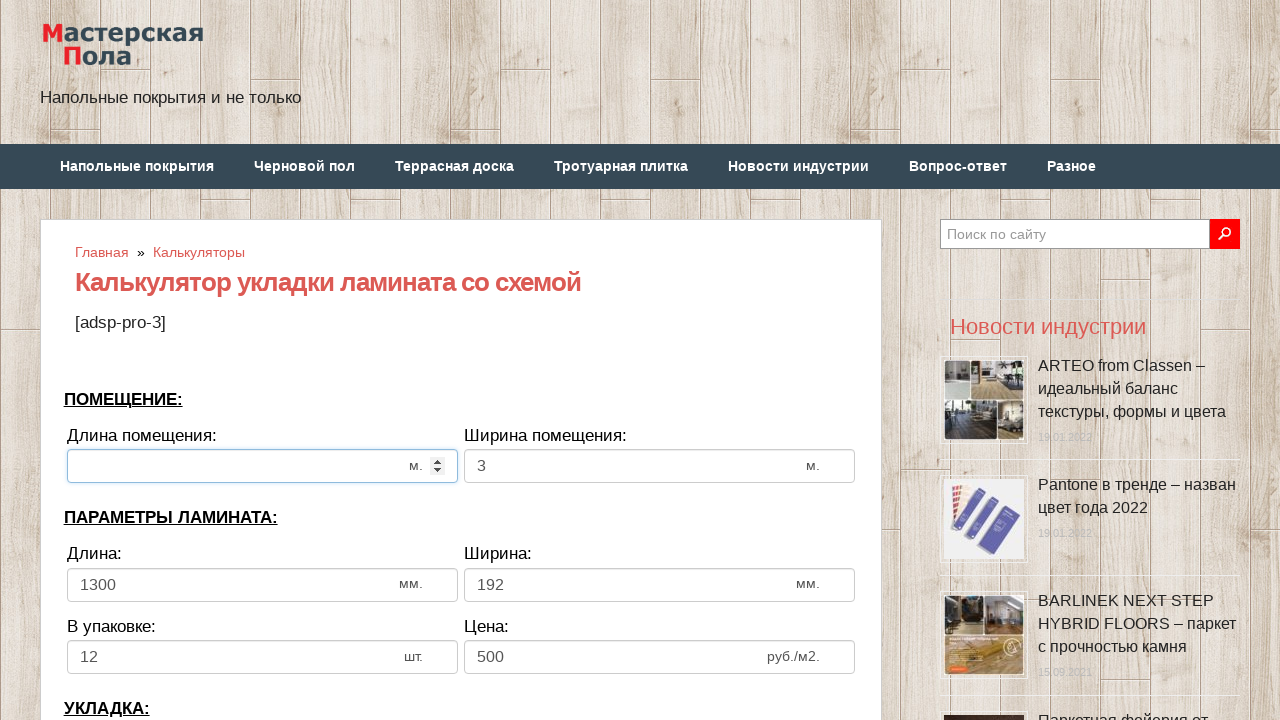

Entered room width: 1m on input[name='calc_roomwidth']
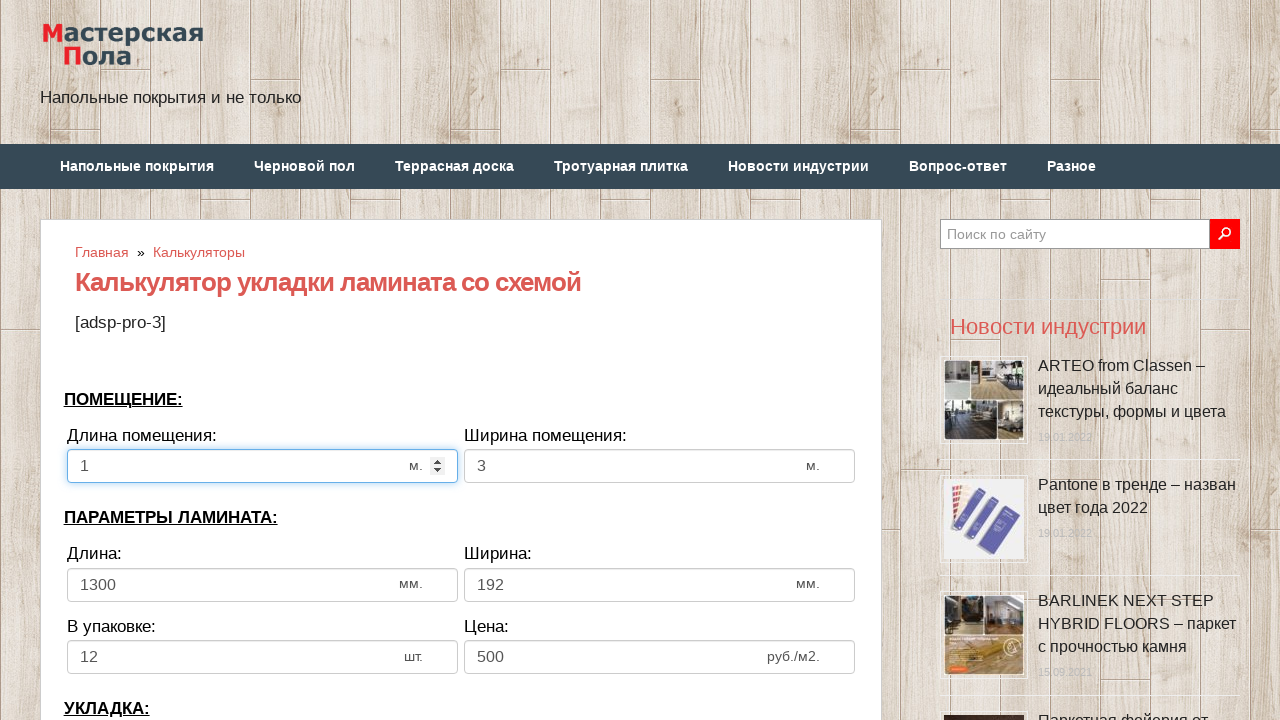

Cleared room height field on input[name='calc_roomheight']
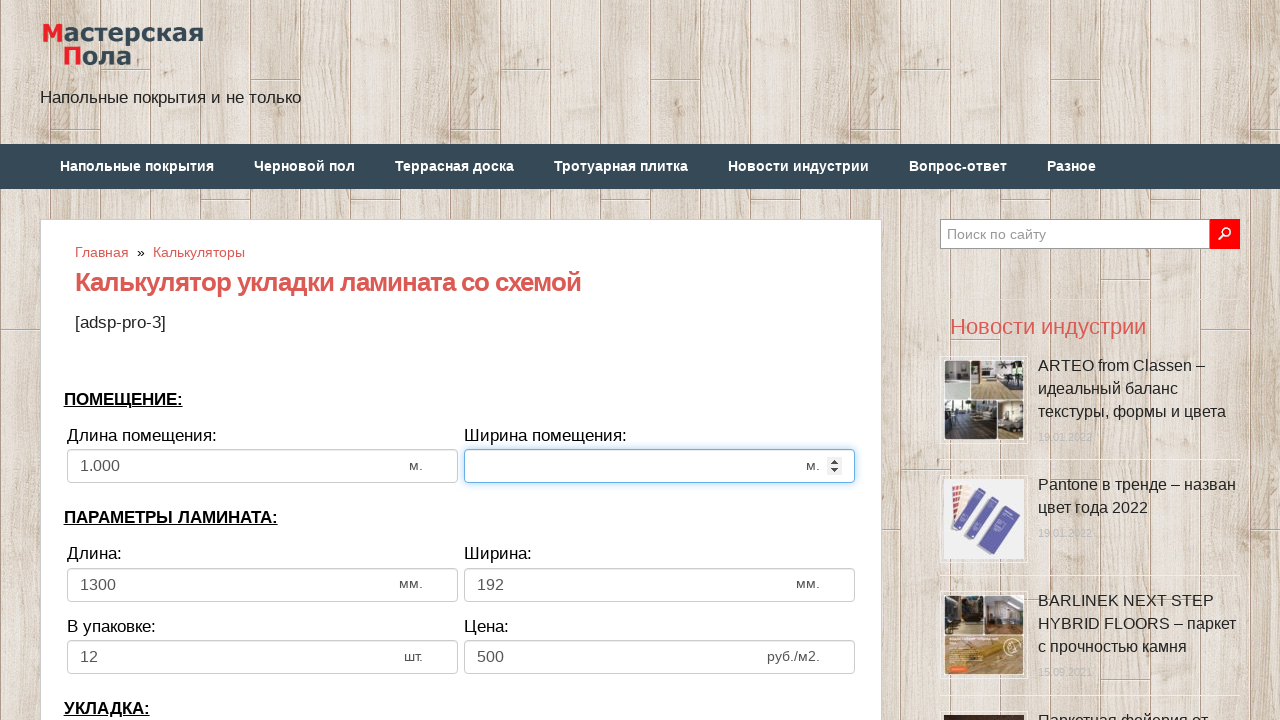

Entered room height: 2m on input[name='calc_roomheight']
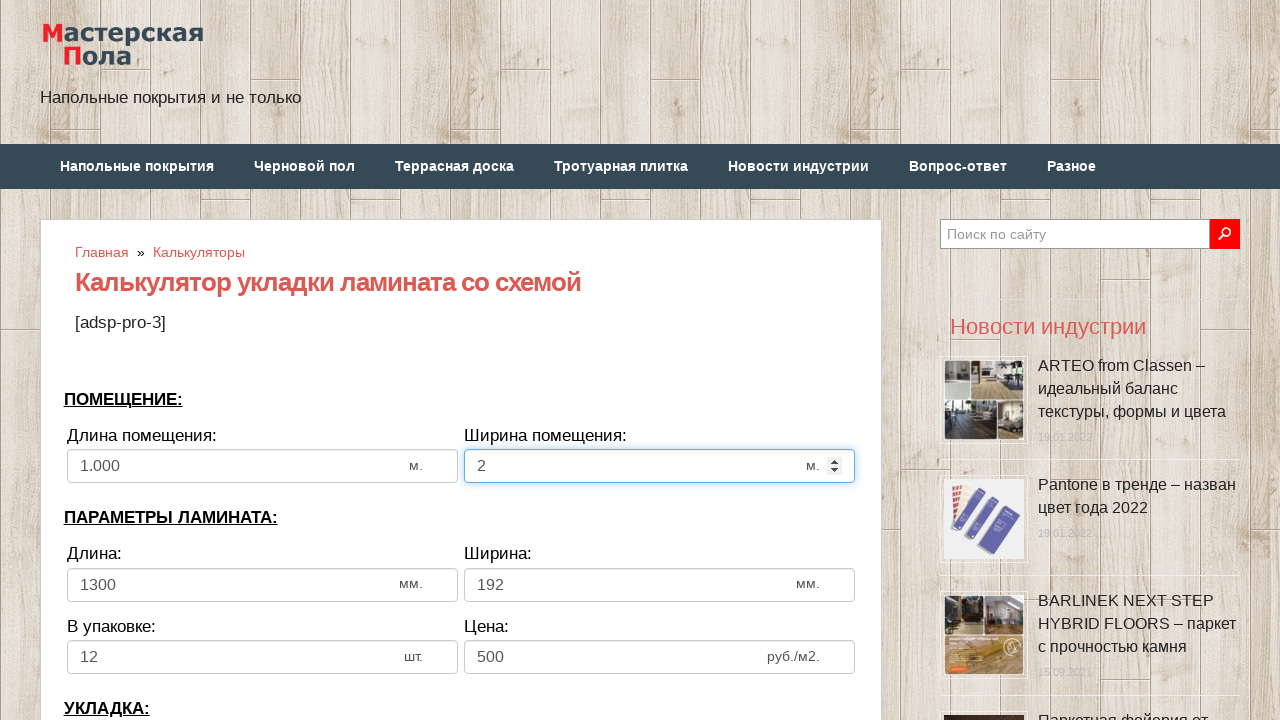

Cleared laminate width field on input[name='calc_lamwidth']
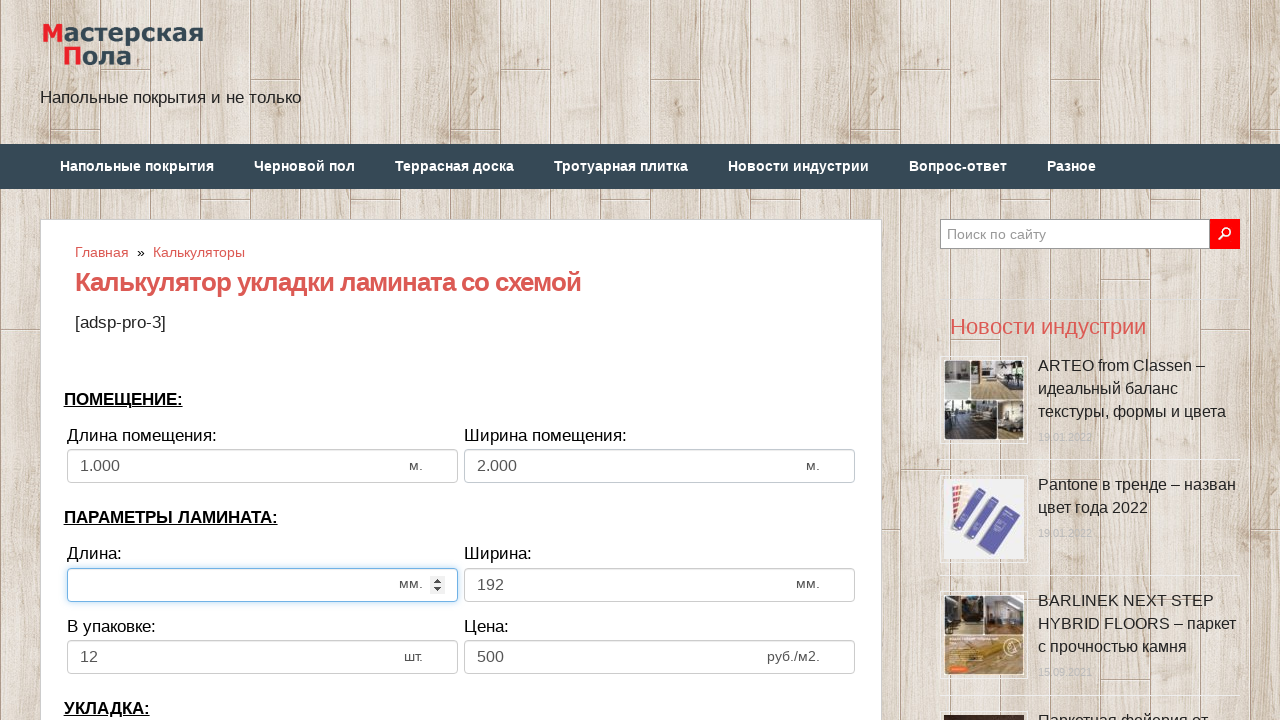

Entered laminate width: 103mm on input[name='calc_lamwidth']
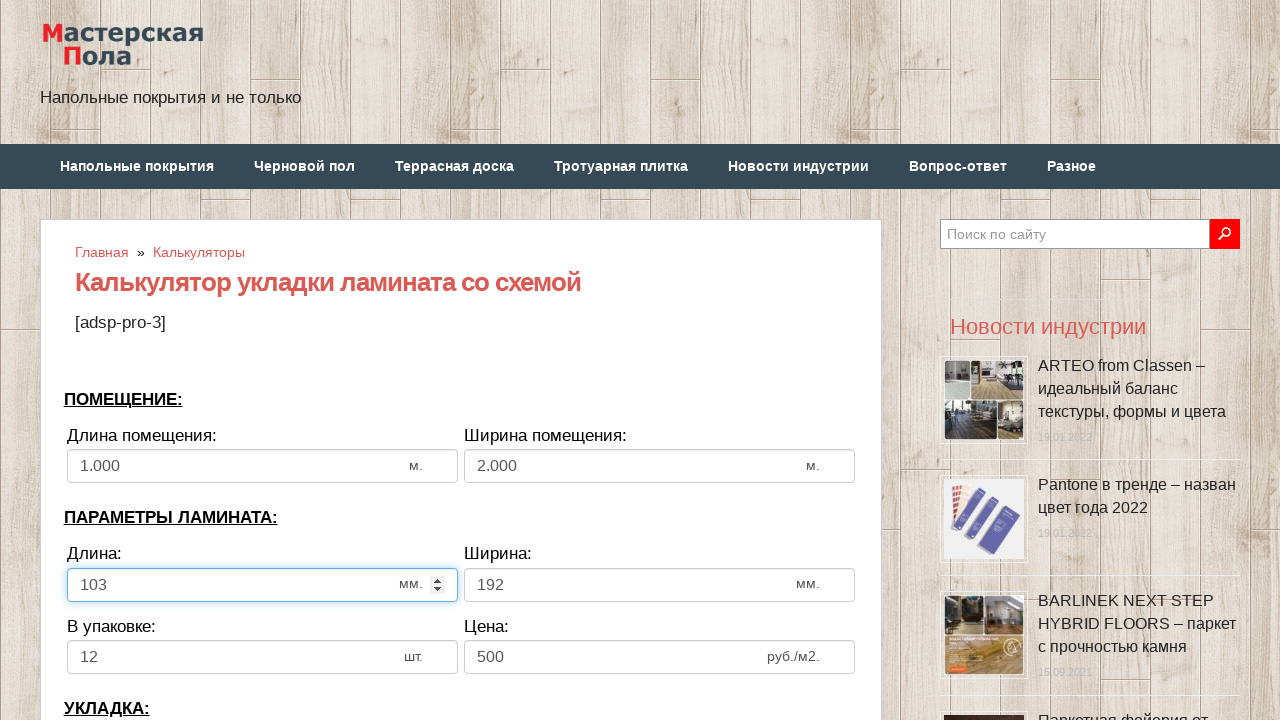

Cleared laminate height field on input[name='calc_lamheight']
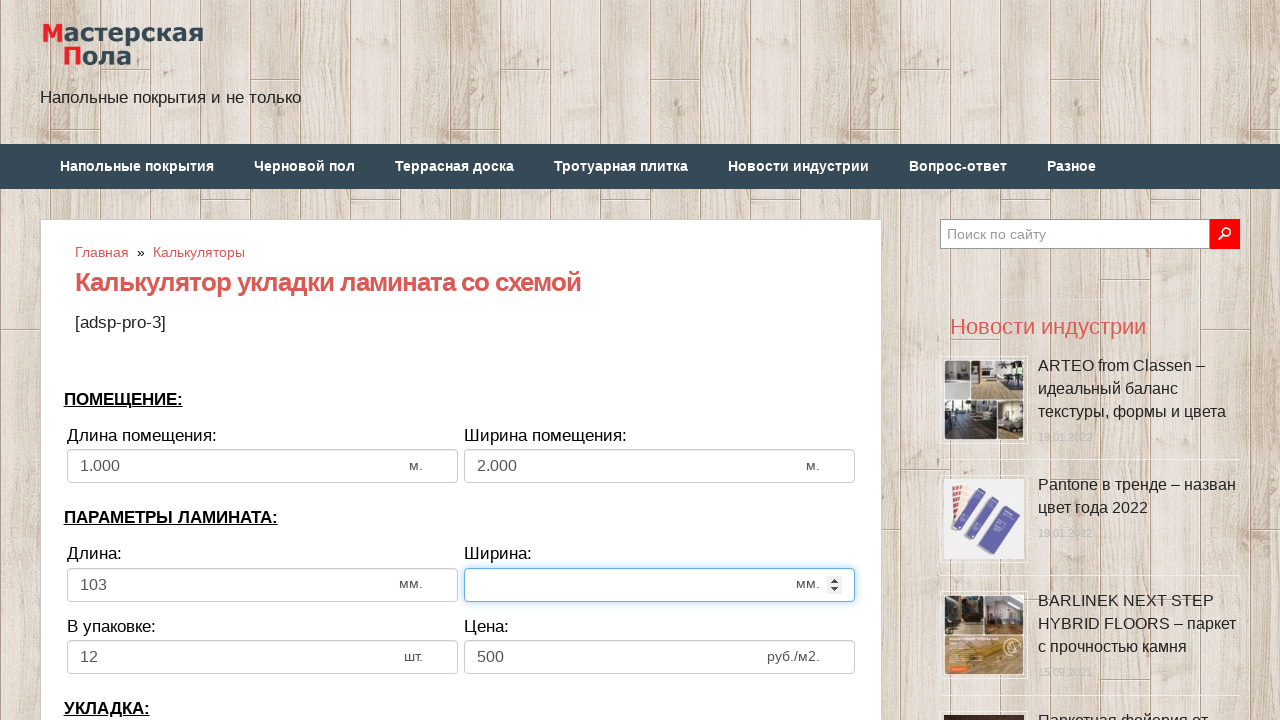

Entered laminate height: 104mm on input[name='calc_lamheight']
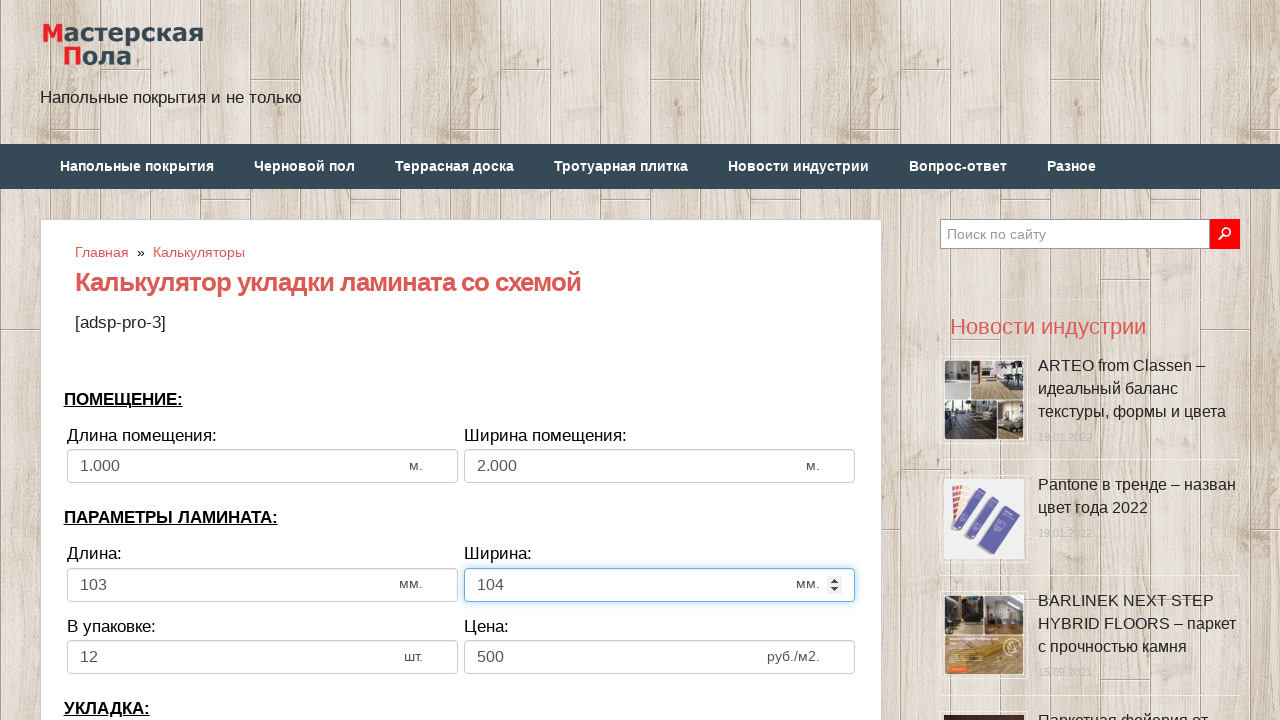

Cleared panels in pack field on input[name='calc_inpack']
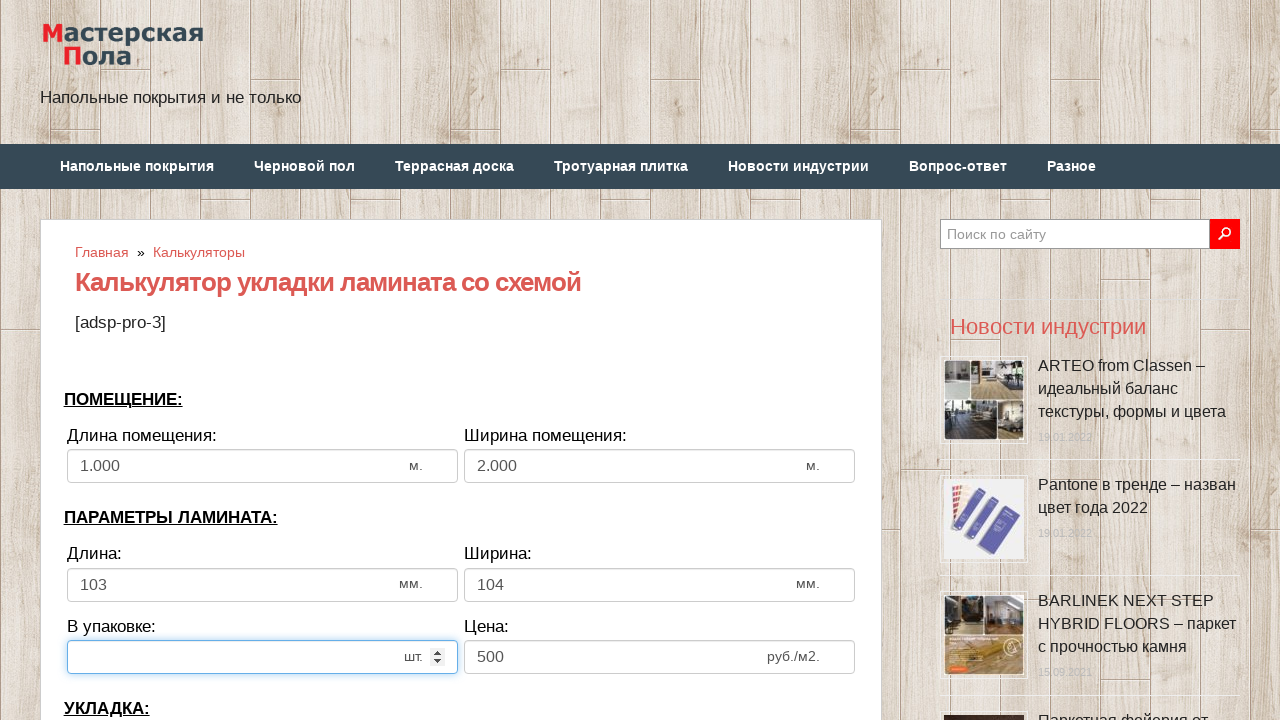

Entered panels in pack: 5 on input[name='calc_inpack']
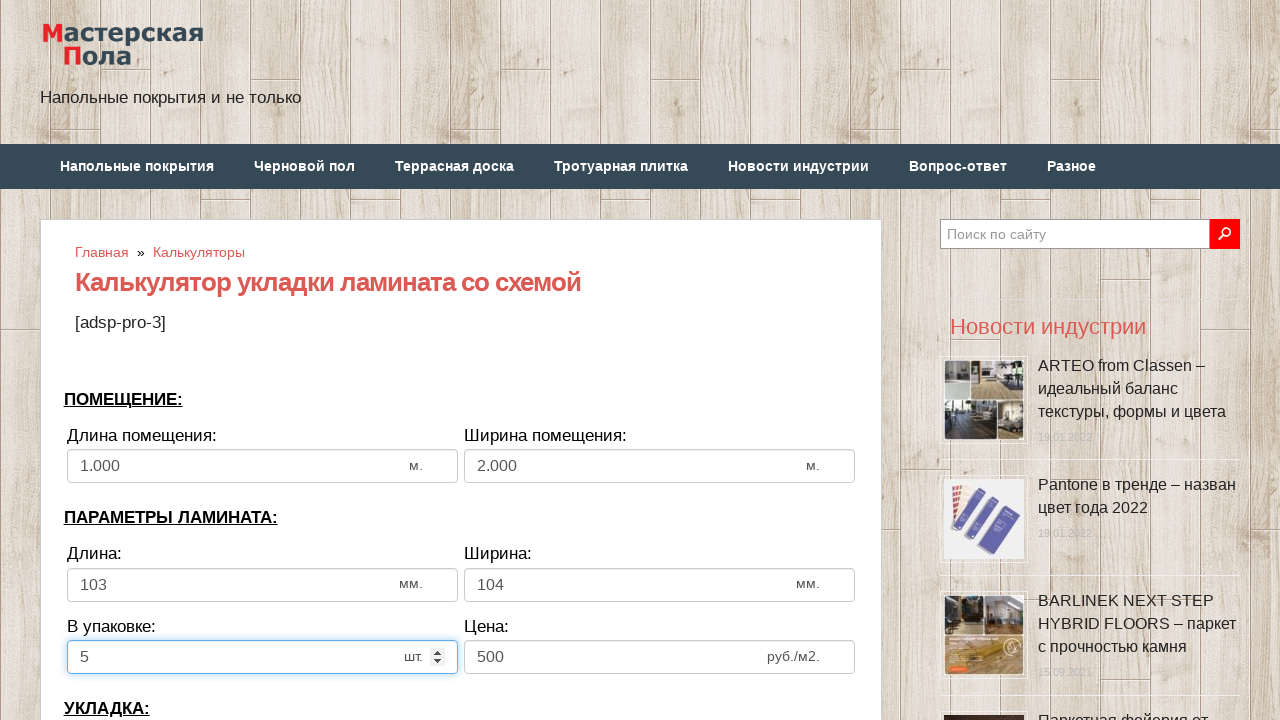

Cleared price field on input[name='calc_price']
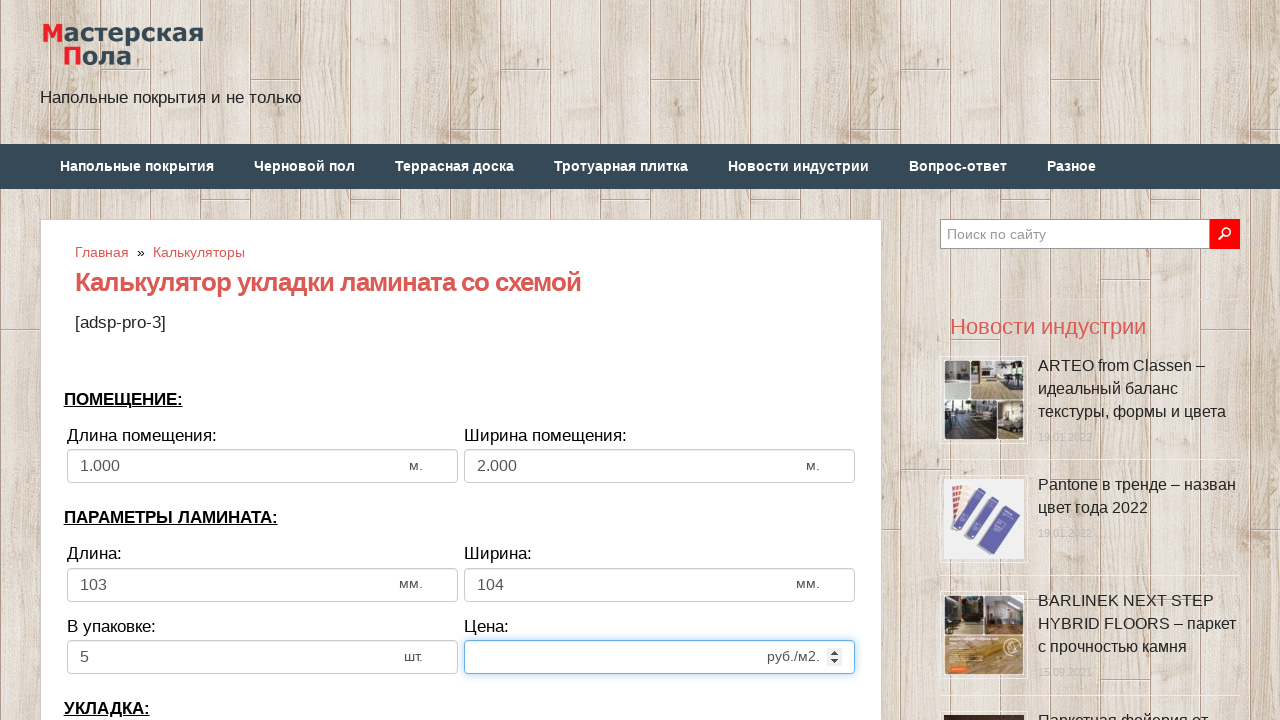

Entered price: 60 on input[name='calc_price']
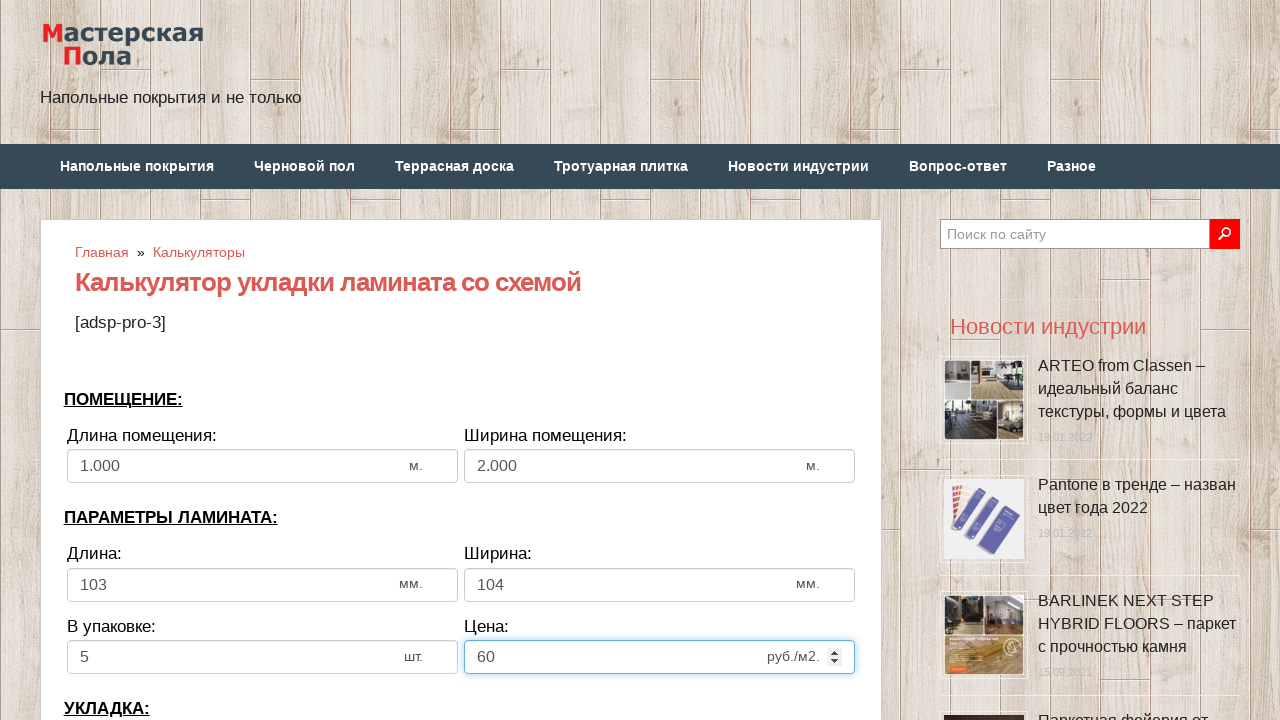

Cleared bias/offset field on input[name='calc_bias']
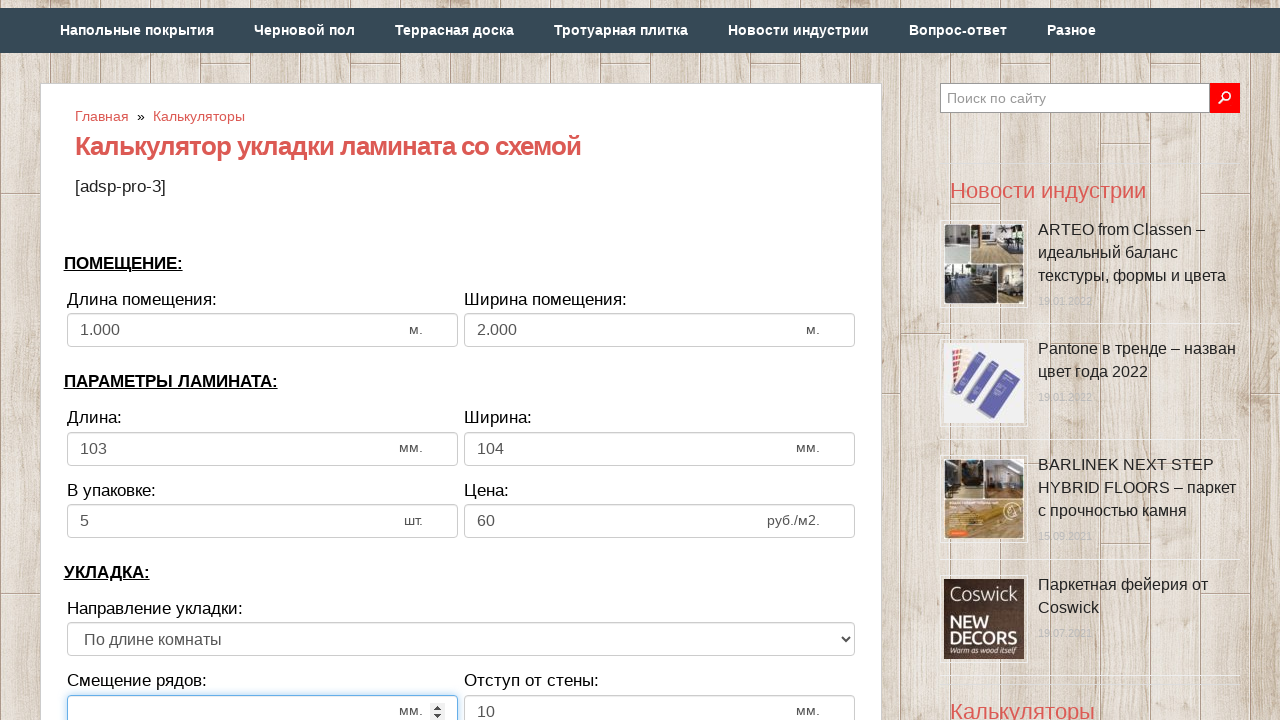

Entered bias/offset: 7 on input[name='calc_bias']
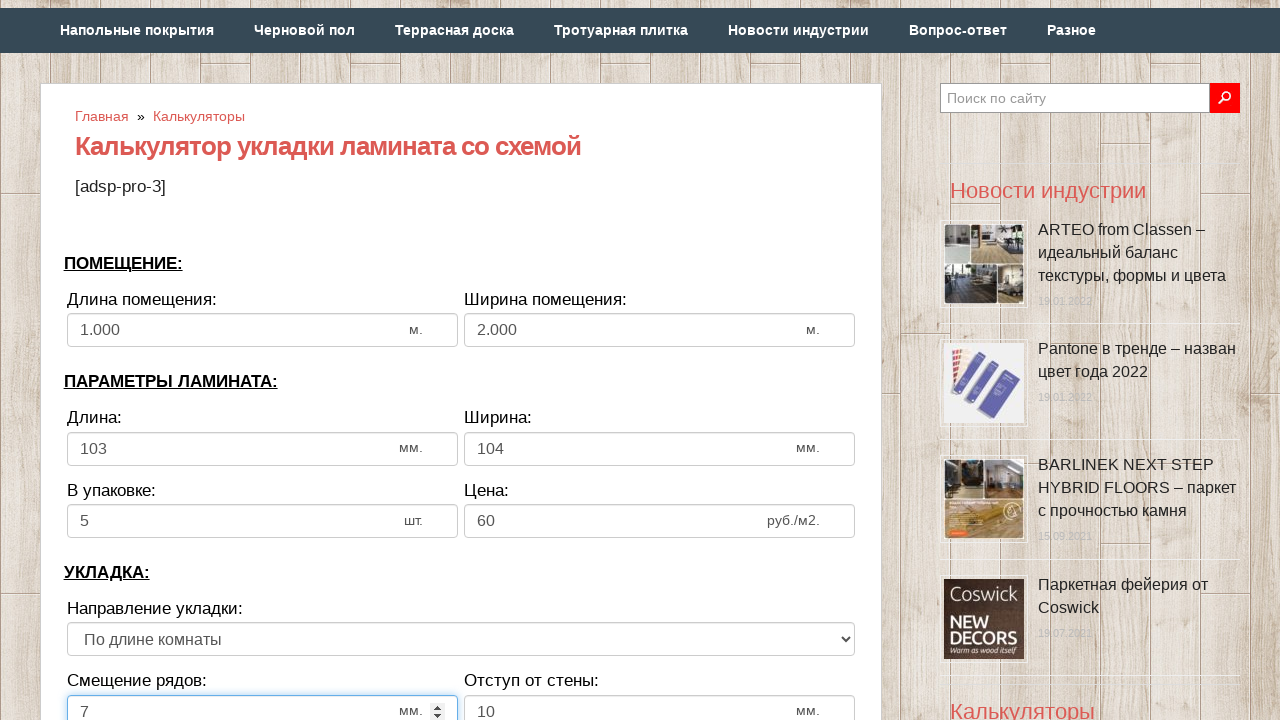

Cleared wall distance field on input[name='calc_walldist']
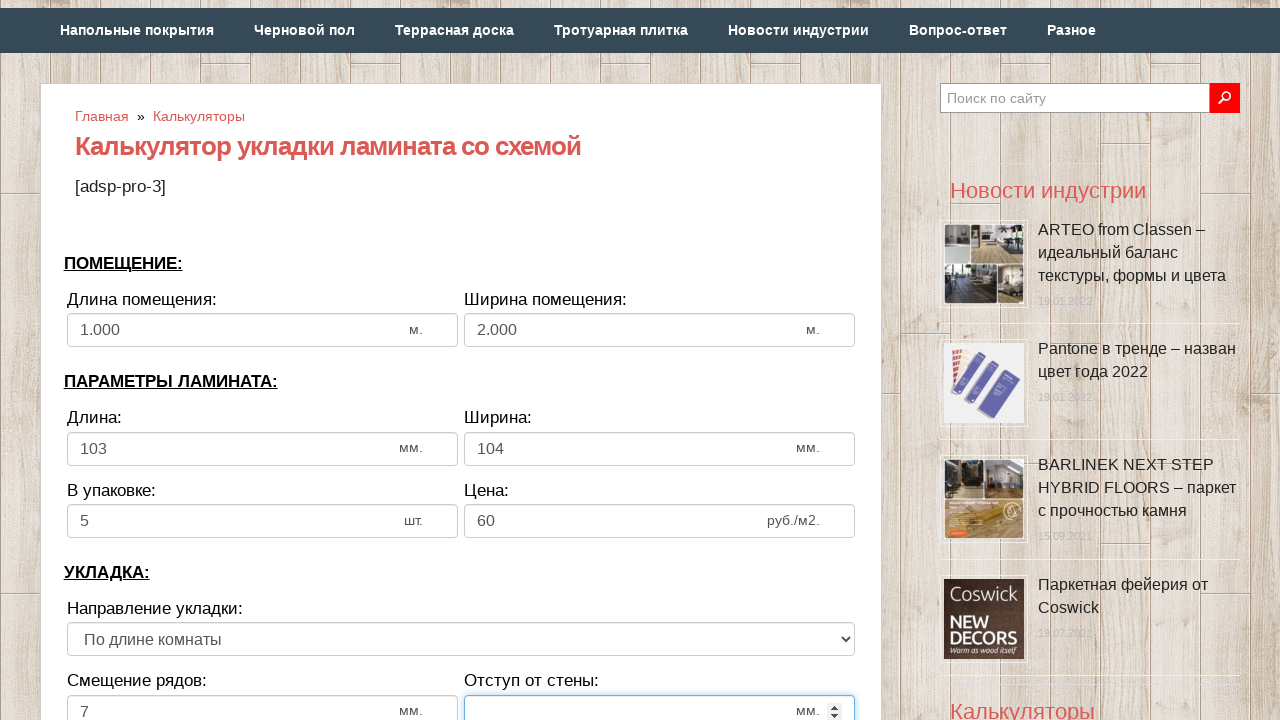

Entered wall distance: 8 on input[name='calc_walldist']
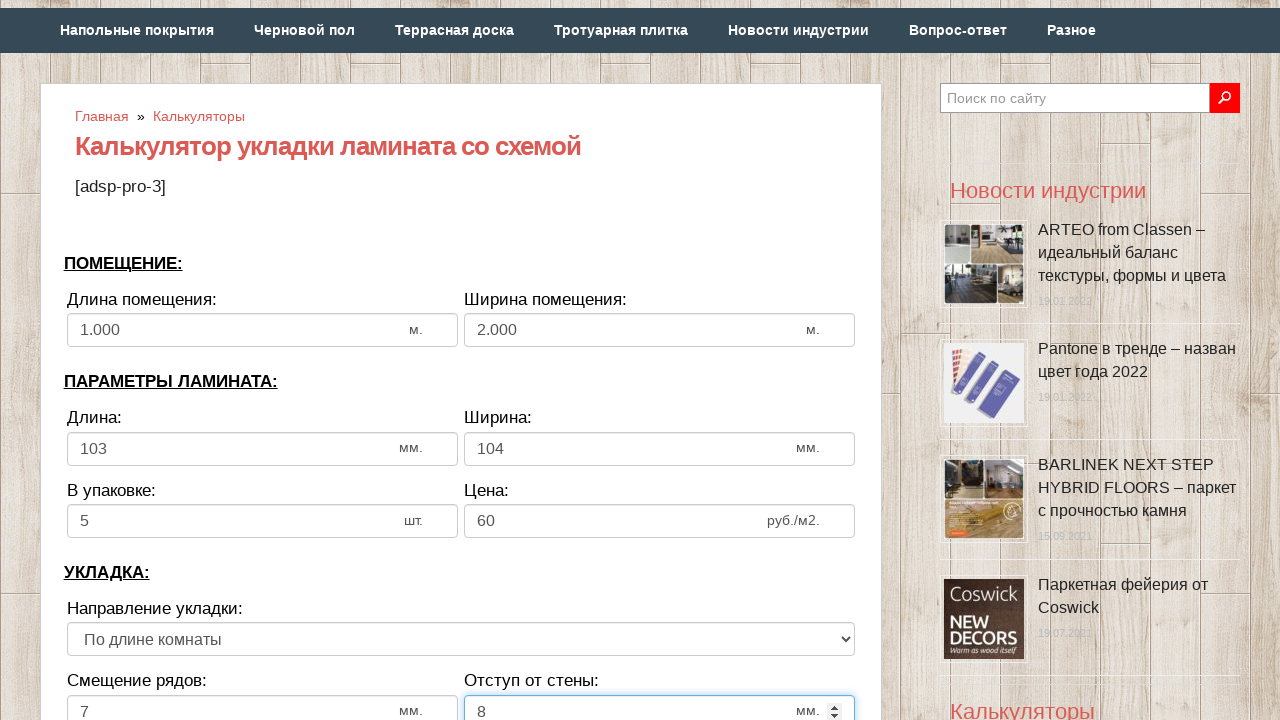

Selected laying direction from dropdown (index 1) on select[name='calc_direct']
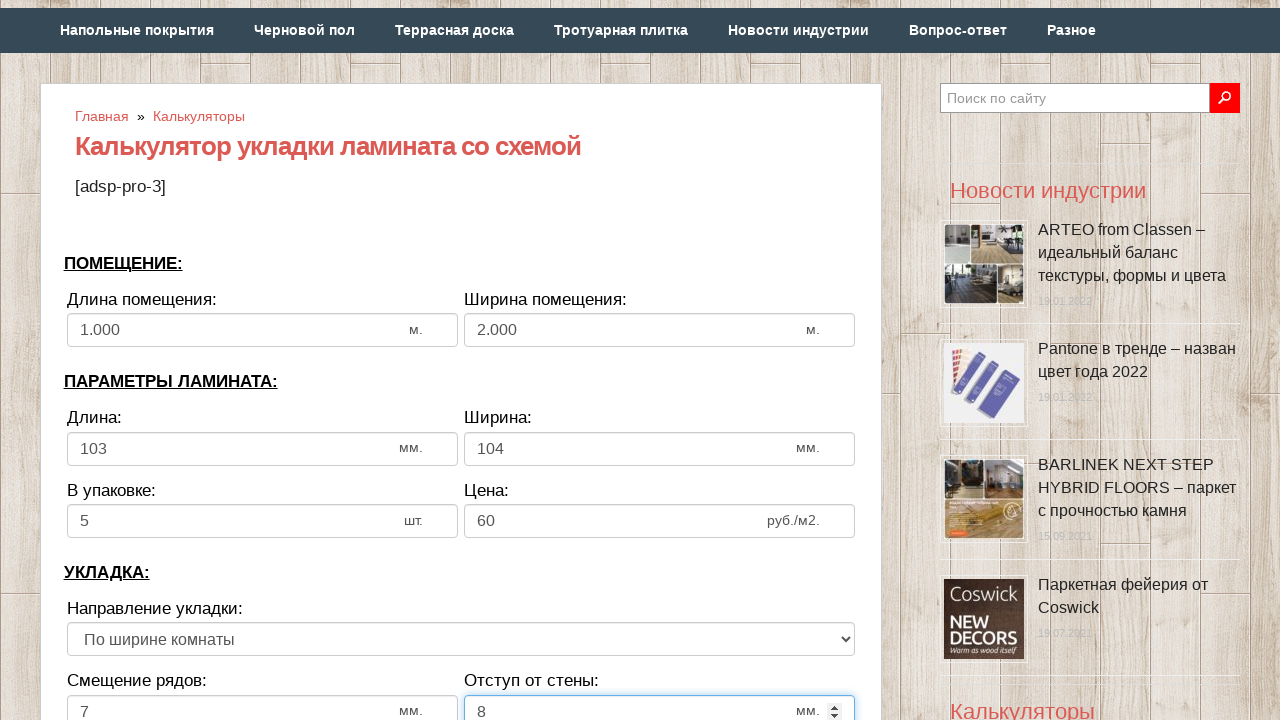

Clicked calculate button at (461, 361) on div.form_element > input
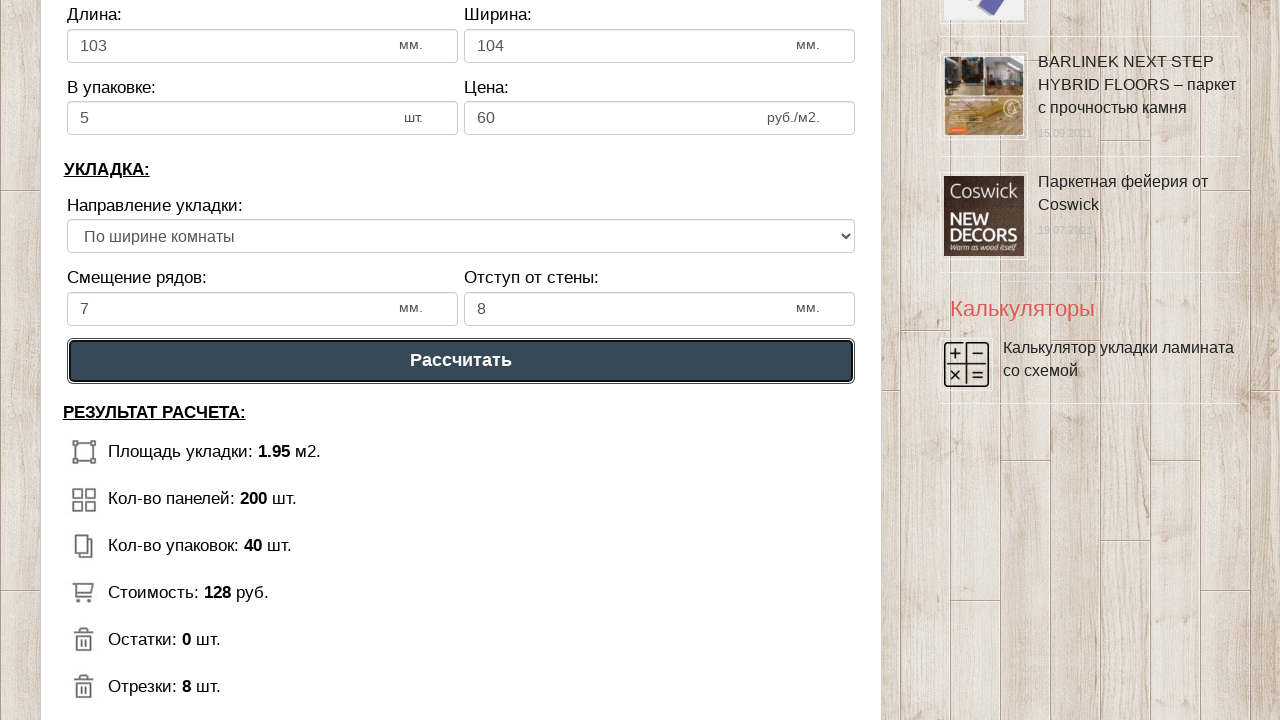

Calculator results loaded successfully
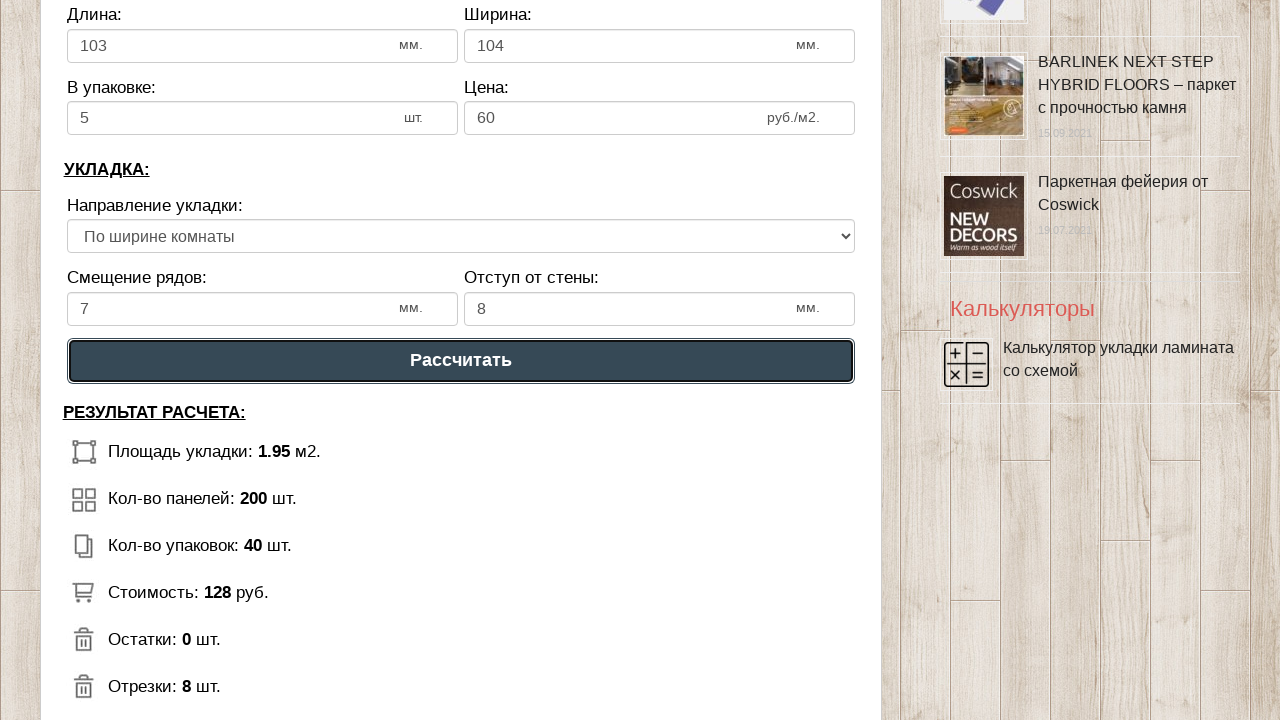

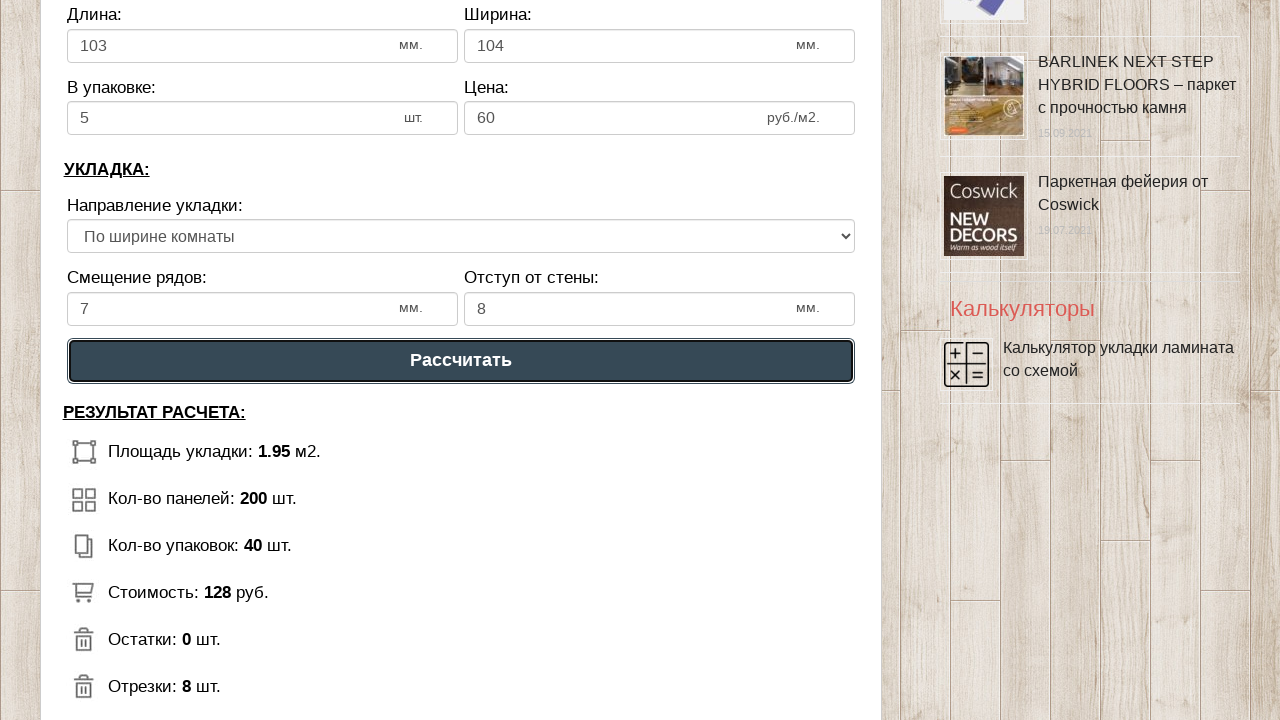